Tests drag and drop functionality by dragging a football element to two different drop zones and verifying the drop messages

Starting URL: https://v1.training-support.net/selenium/drag-drop

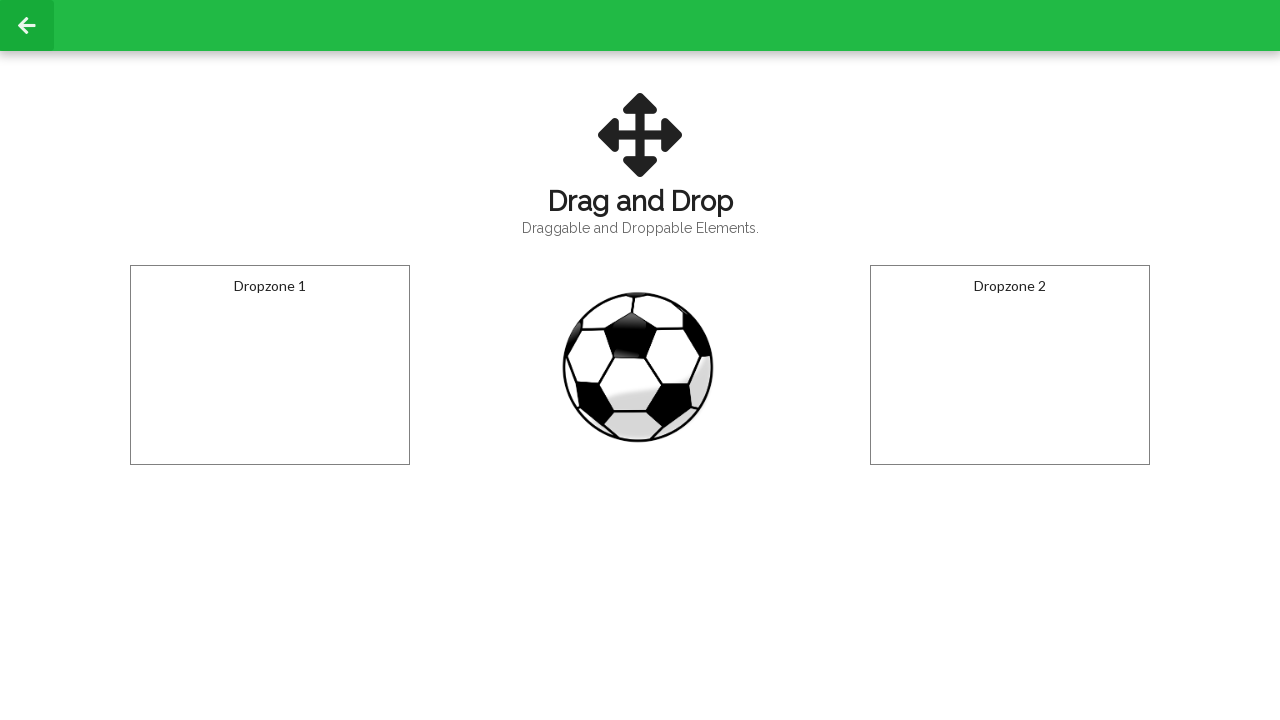

Located the draggable football element
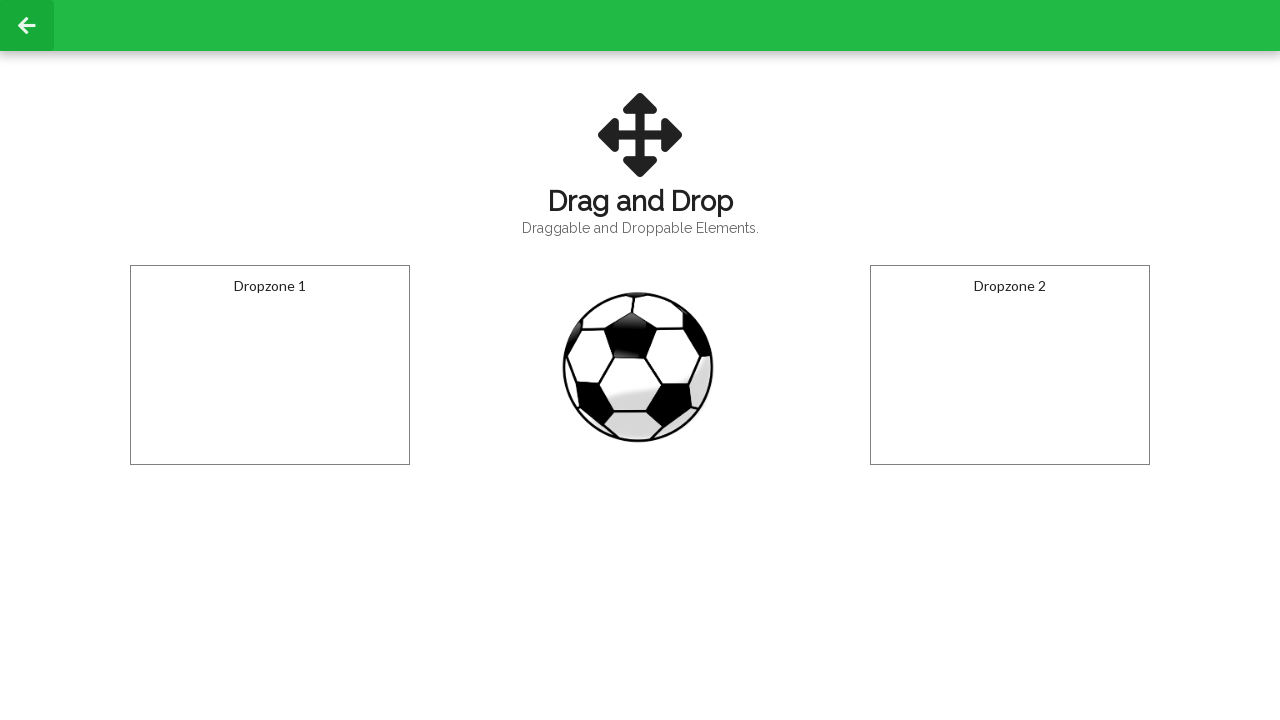

Located the first drop zone
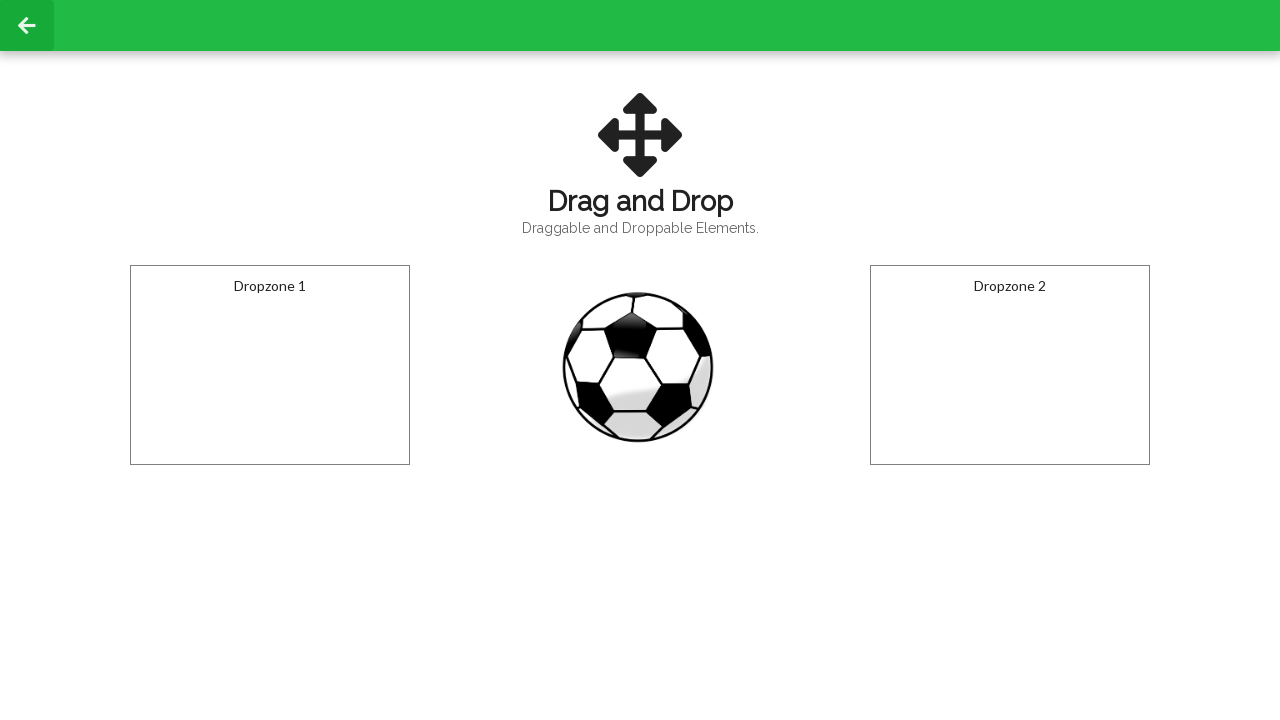

Dragged football to the first drop zone at (270, 365)
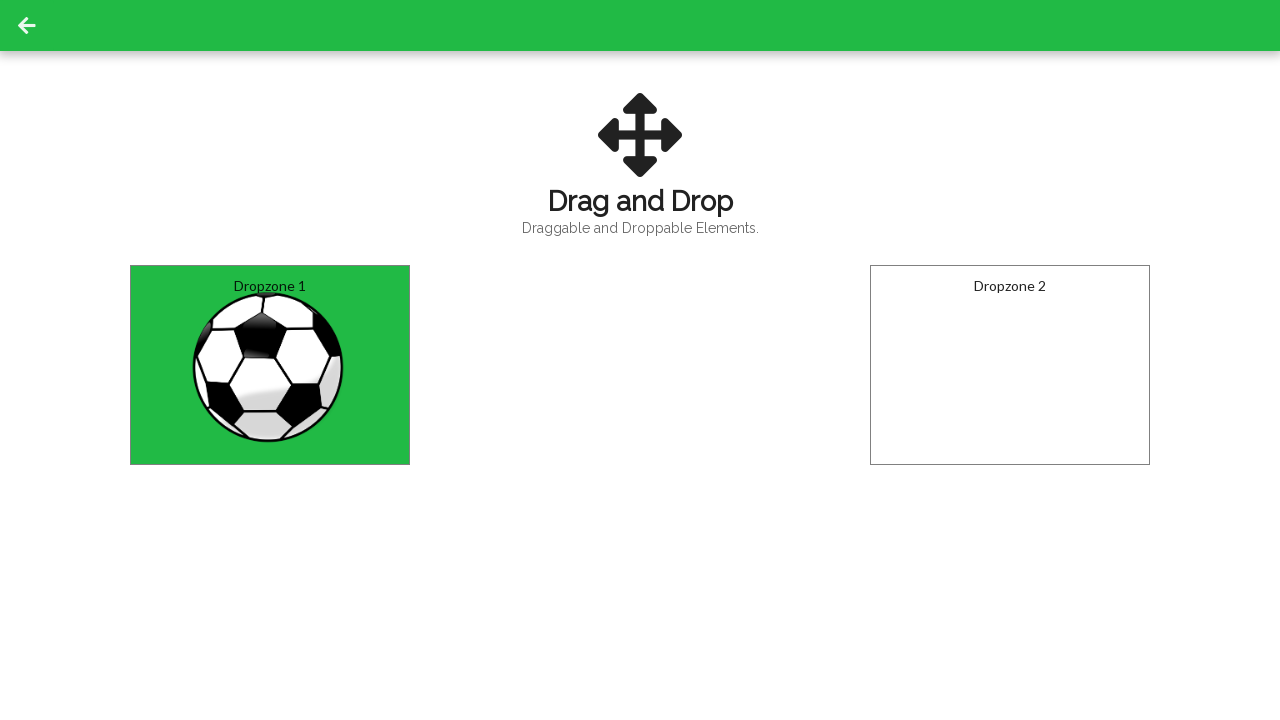

Waited for the first drop action to complete
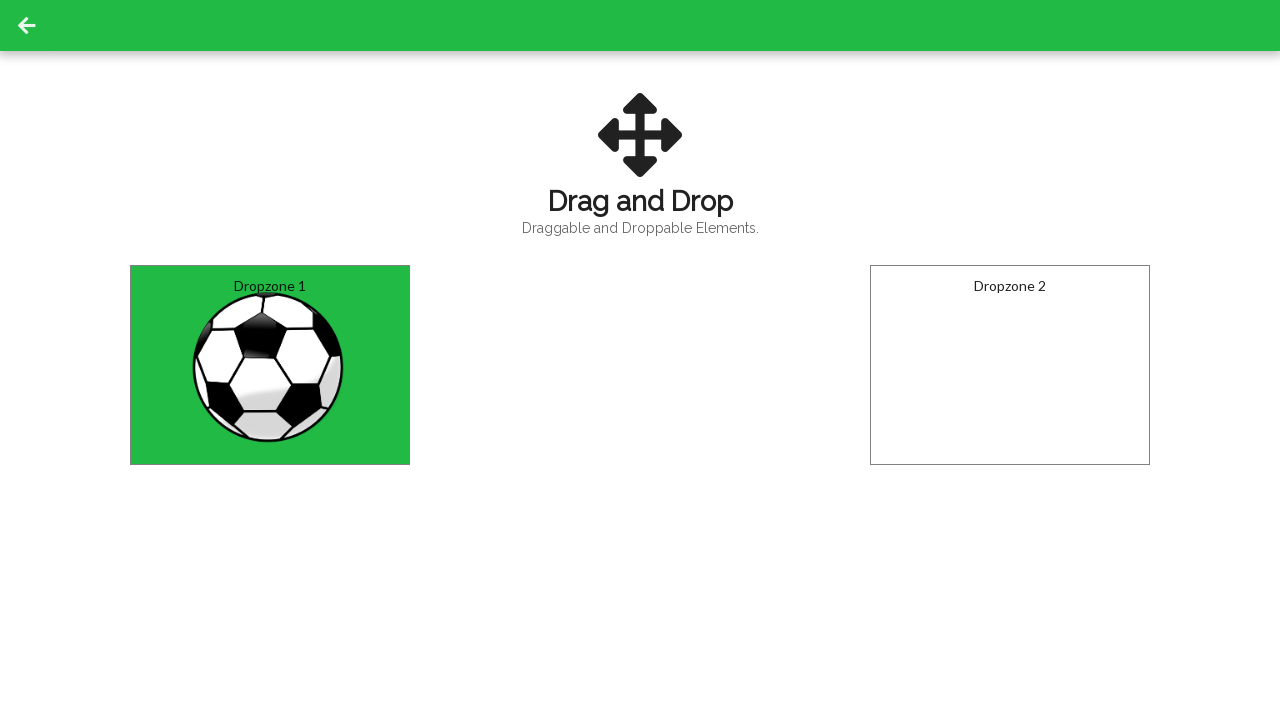

Located the second drop zone
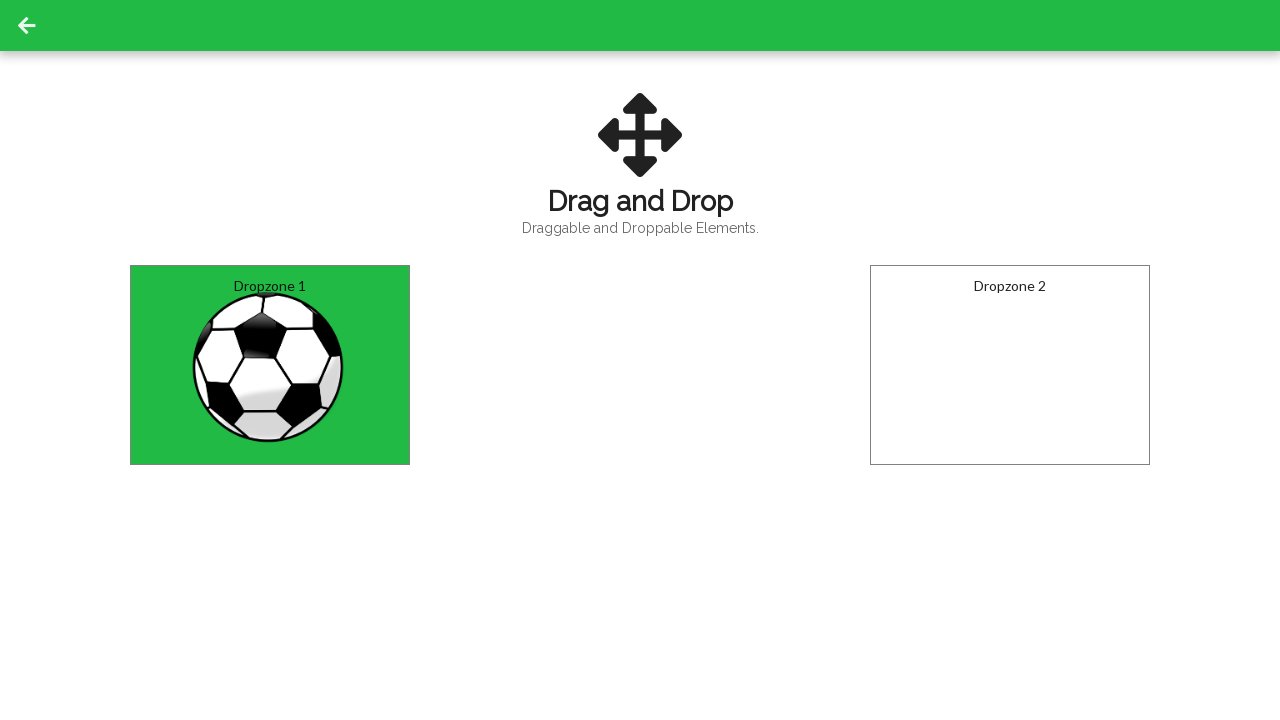

Dragged football to the second drop zone at (1010, 365)
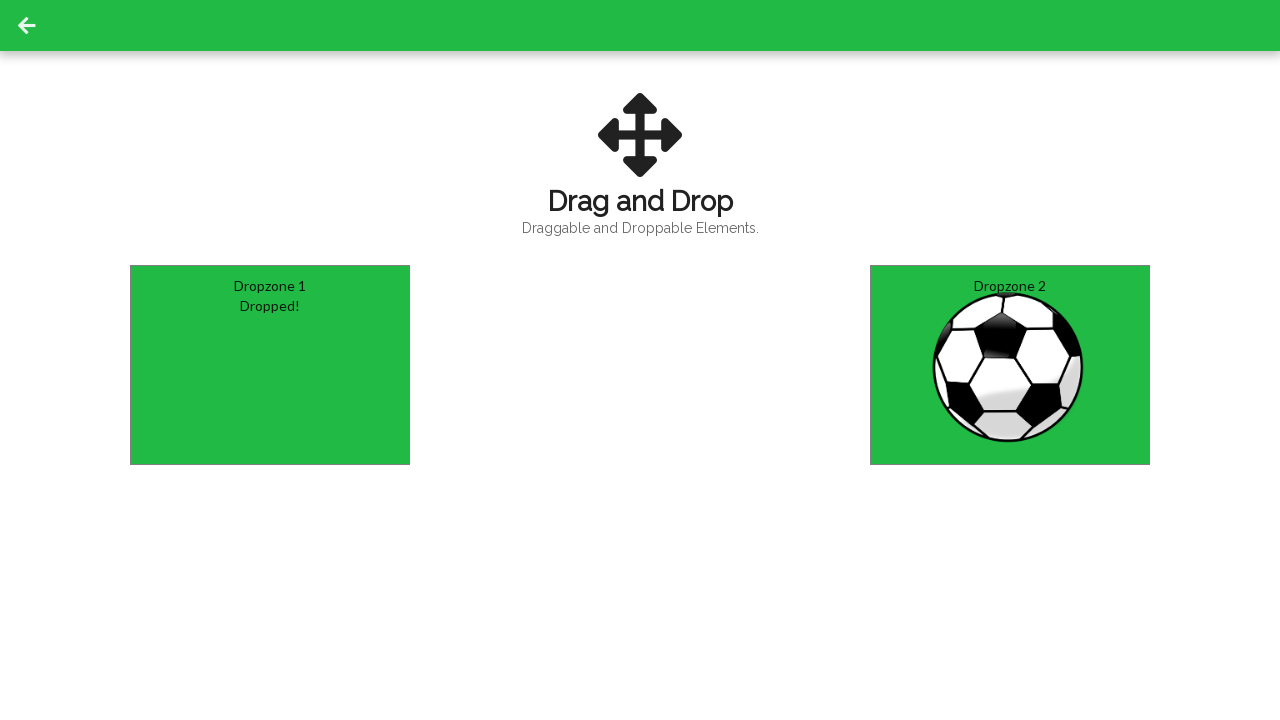

Reloaded the page
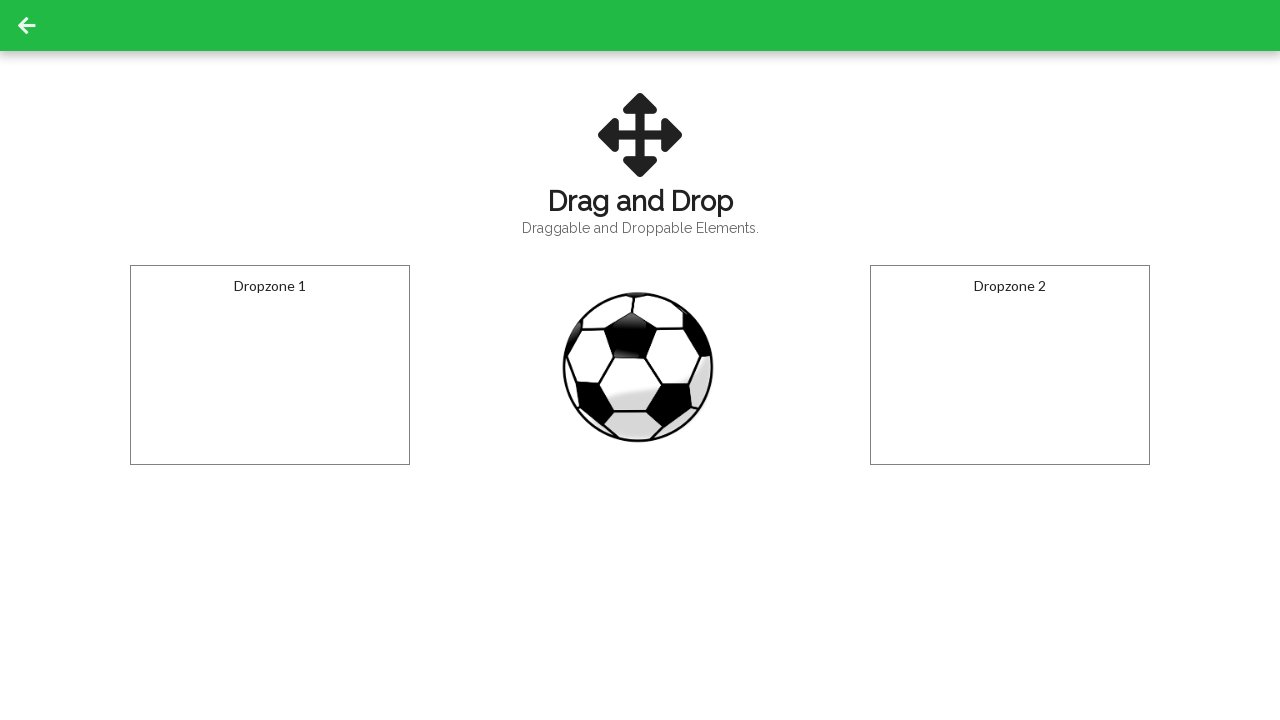

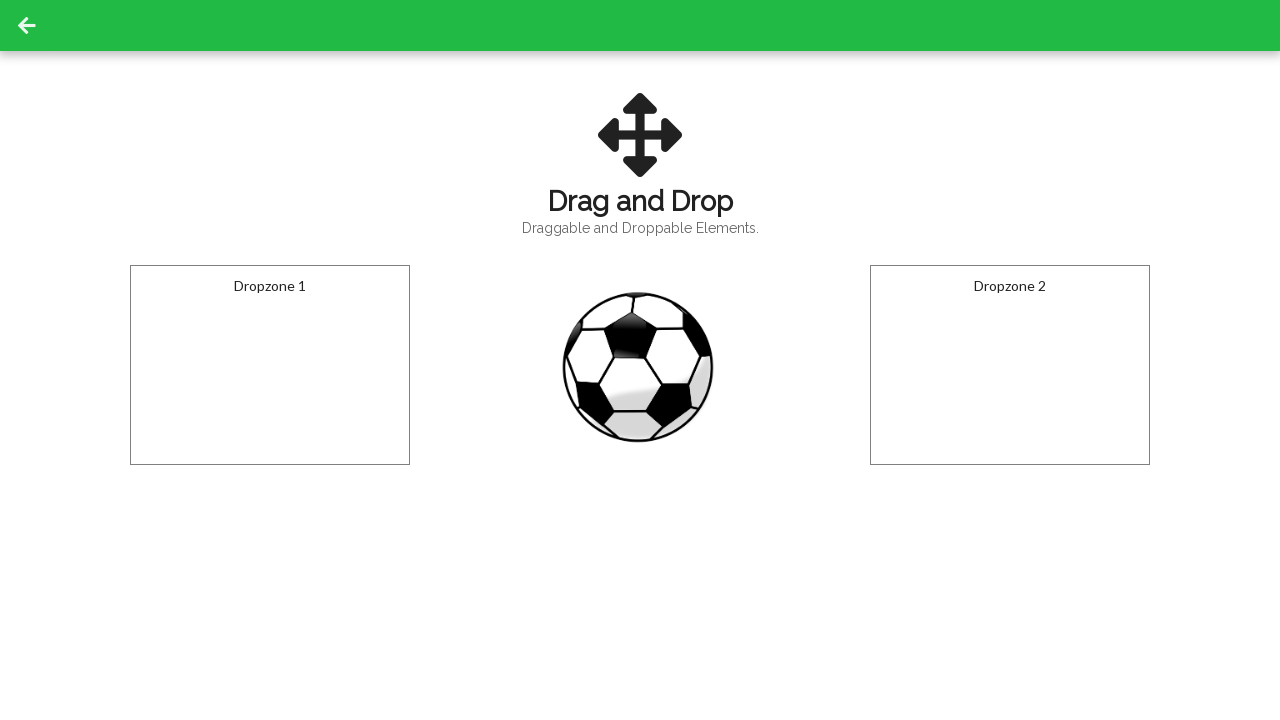